Tests iframe handling by switching between multiple nested frames and filling form fields in each frame, including selecting a dropdown option within a nested frame.

Starting URL: https://www.hyrtutorials.com/p/frames-practice.html

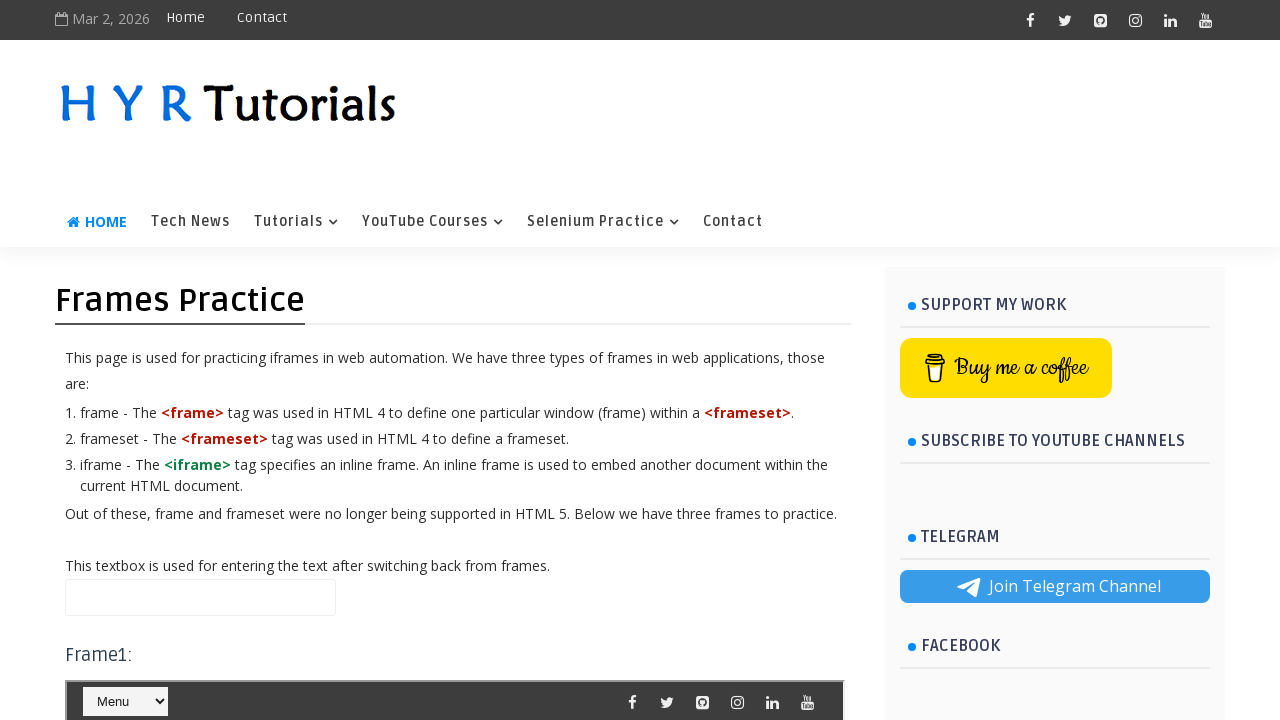

Filled name field in main page with 'Shyam' on #name
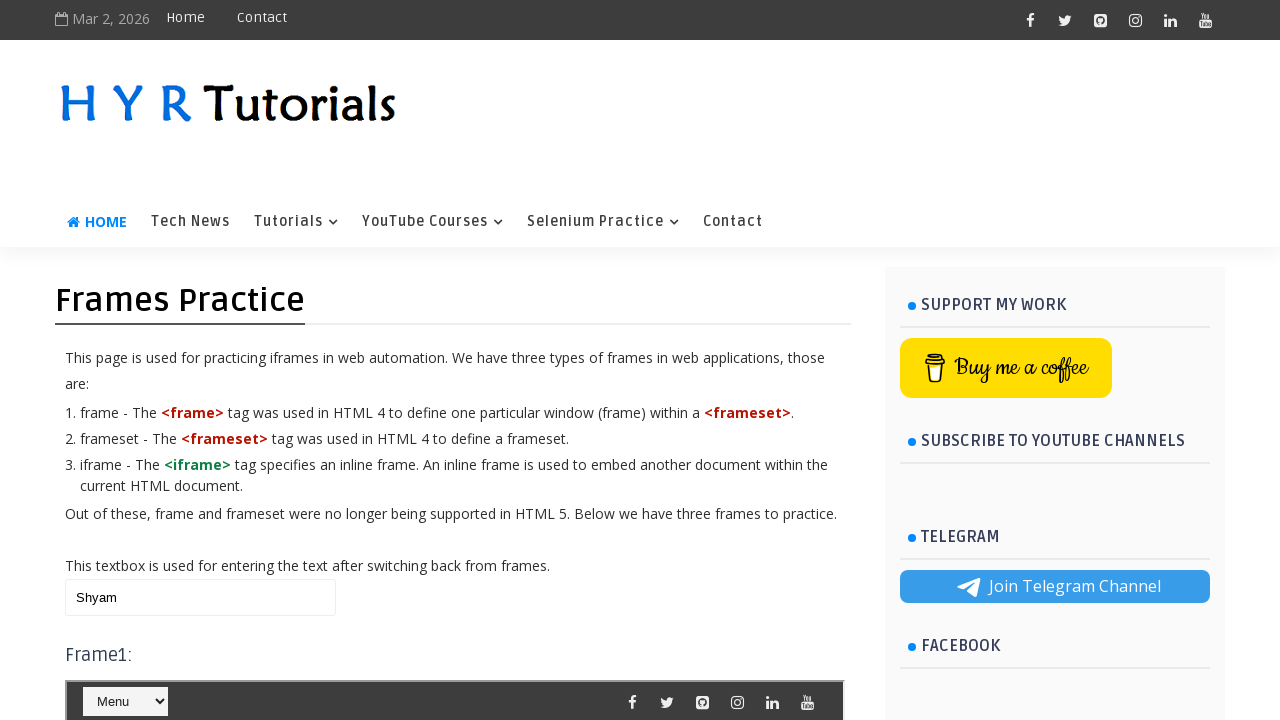

Located frame 2 (#frm2)
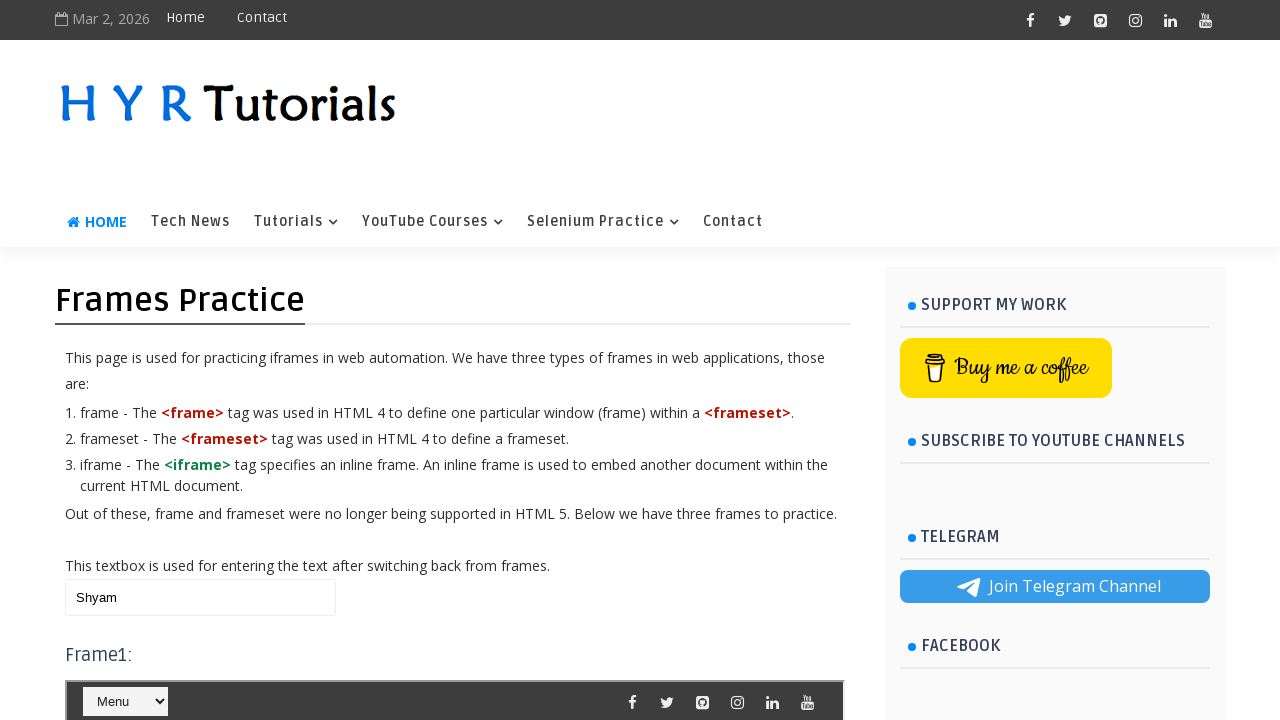

Filled firstName field in frame 2 with 'Atul' on #frm2 >> internal:control=enter-frame >> #firstName
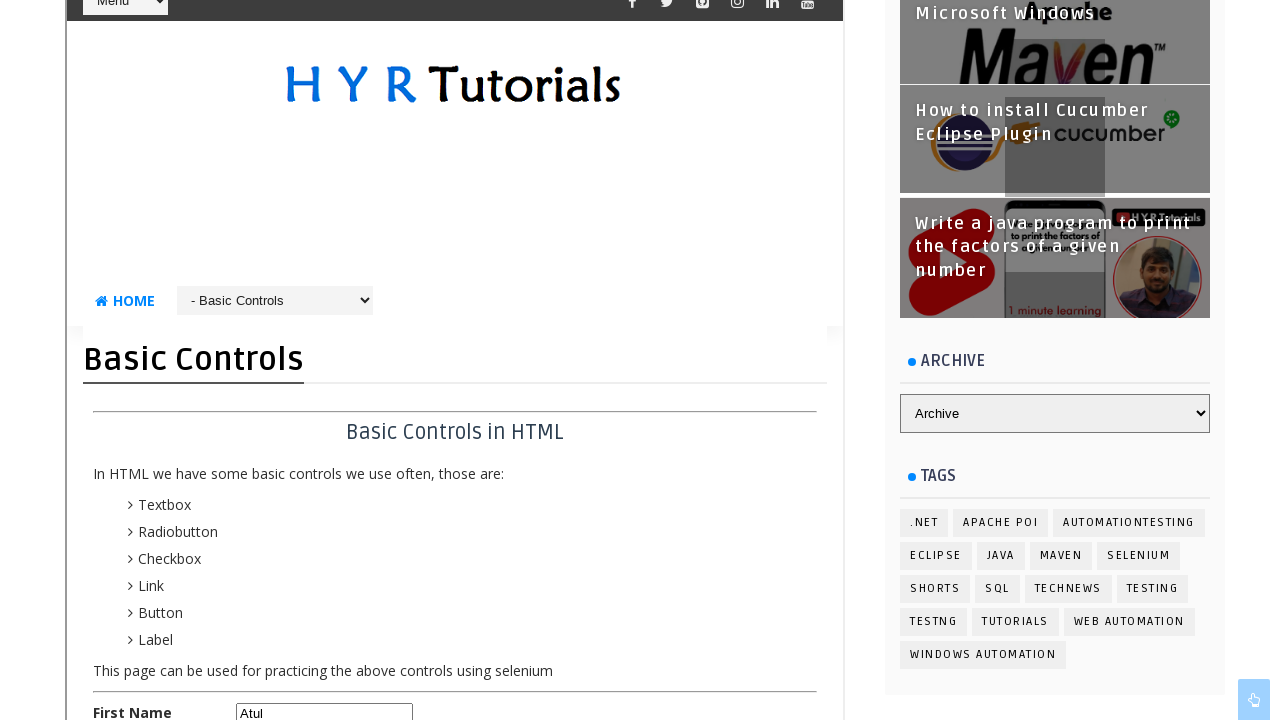

Located frame 3 (#frm3)
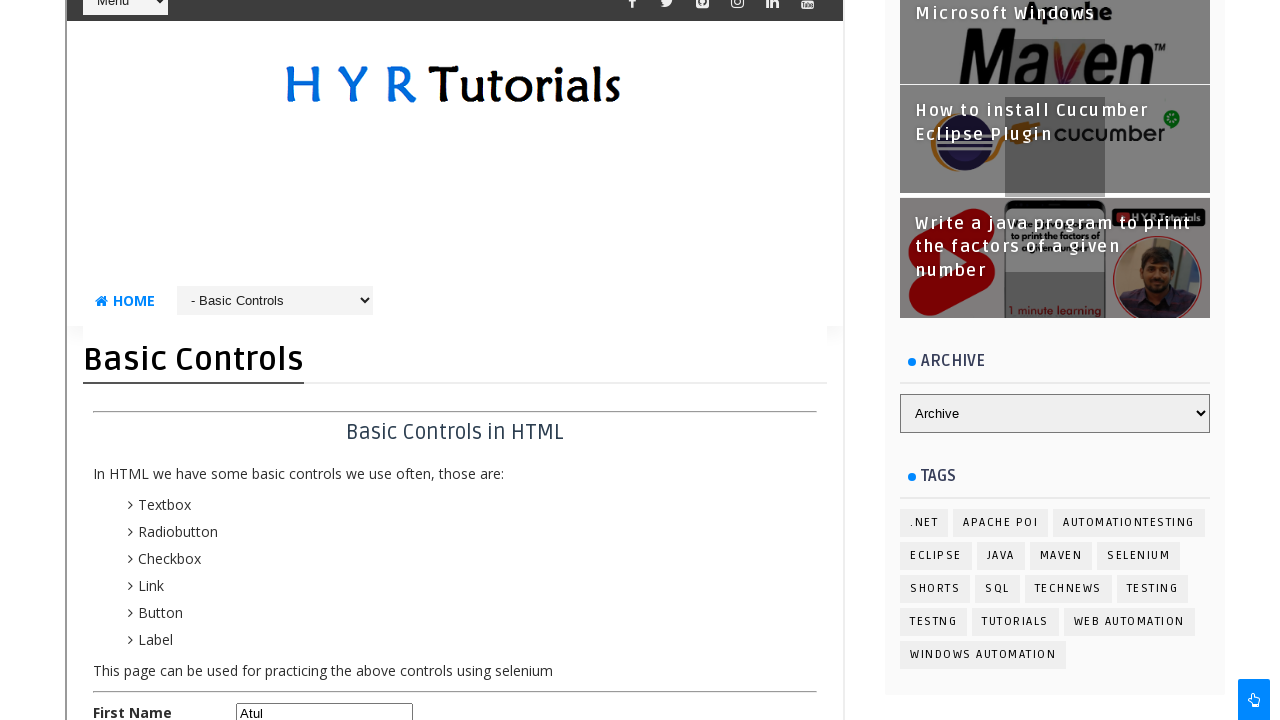

Filled name field in frame 3 with 'Sundar' on #frm3 >> internal:control=enter-frame >> #name
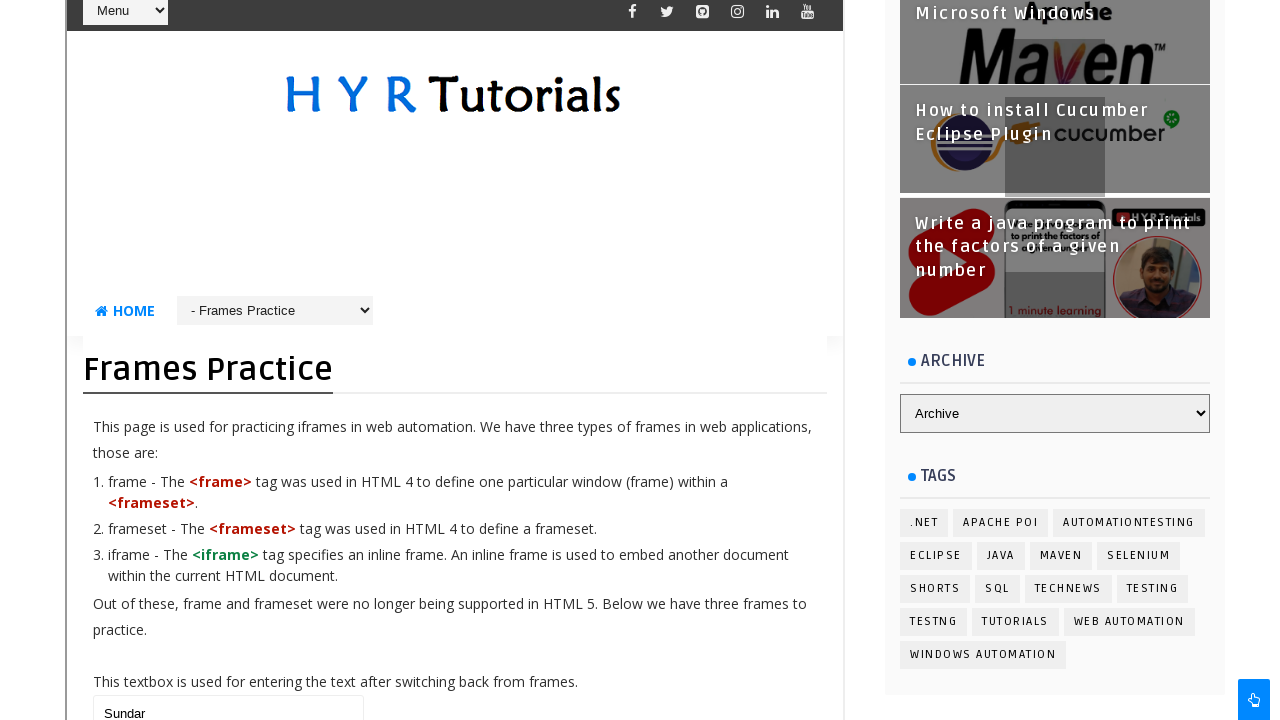

Located nested frame 1 (#frm1) inside frame 3
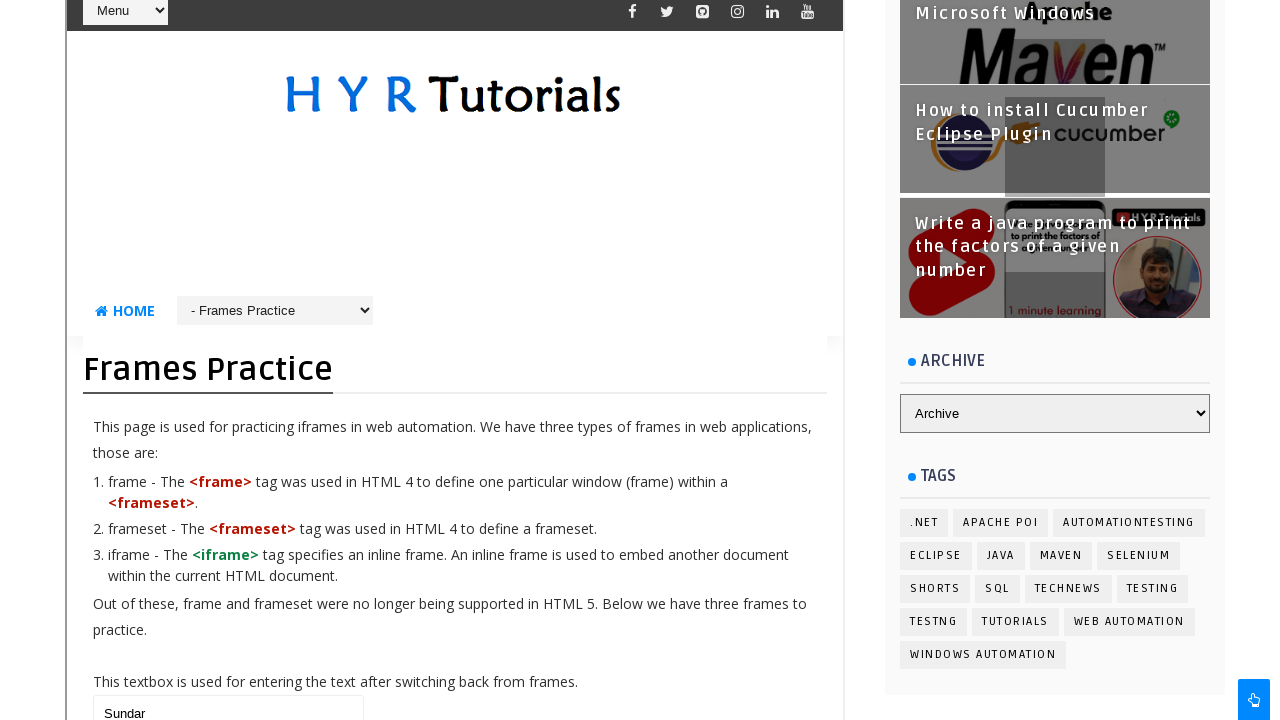

Selected 'Tech News' from dropdown in nested frame 1 on #frm3 >> internal:control=enter-frame >> #frm1 >> internal:control=enter-frame >
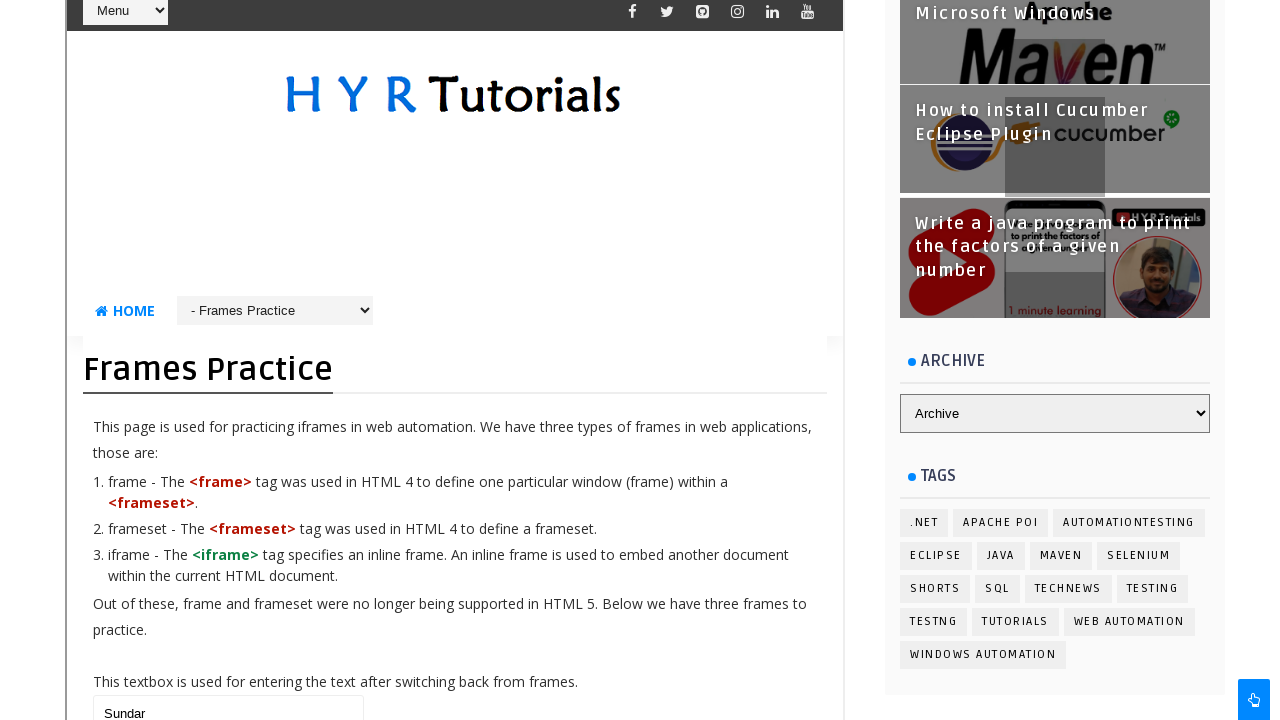

Located frame 2 (#frm2) nested inside frame 3
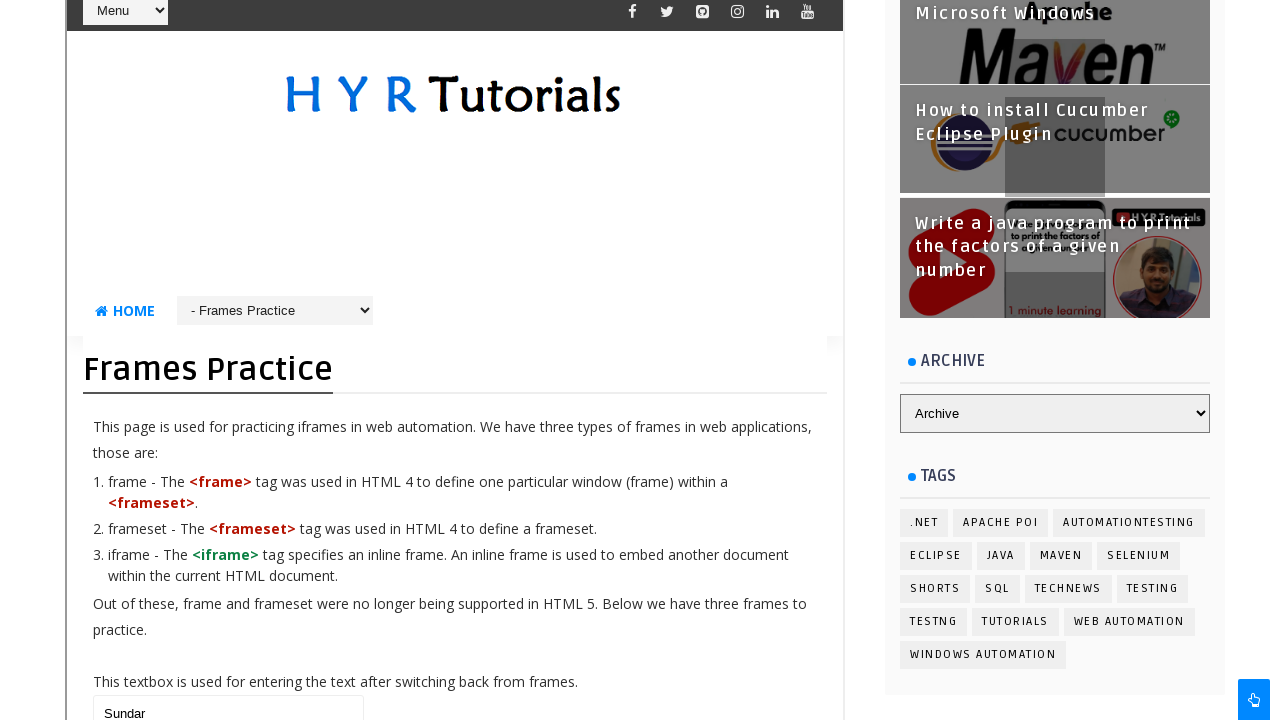

Filled lastName field in nested frame 2 with 'Singh' on #frm3 >> internal:control=enter-frame >> #frm2 >> internal:control=enter-frame >
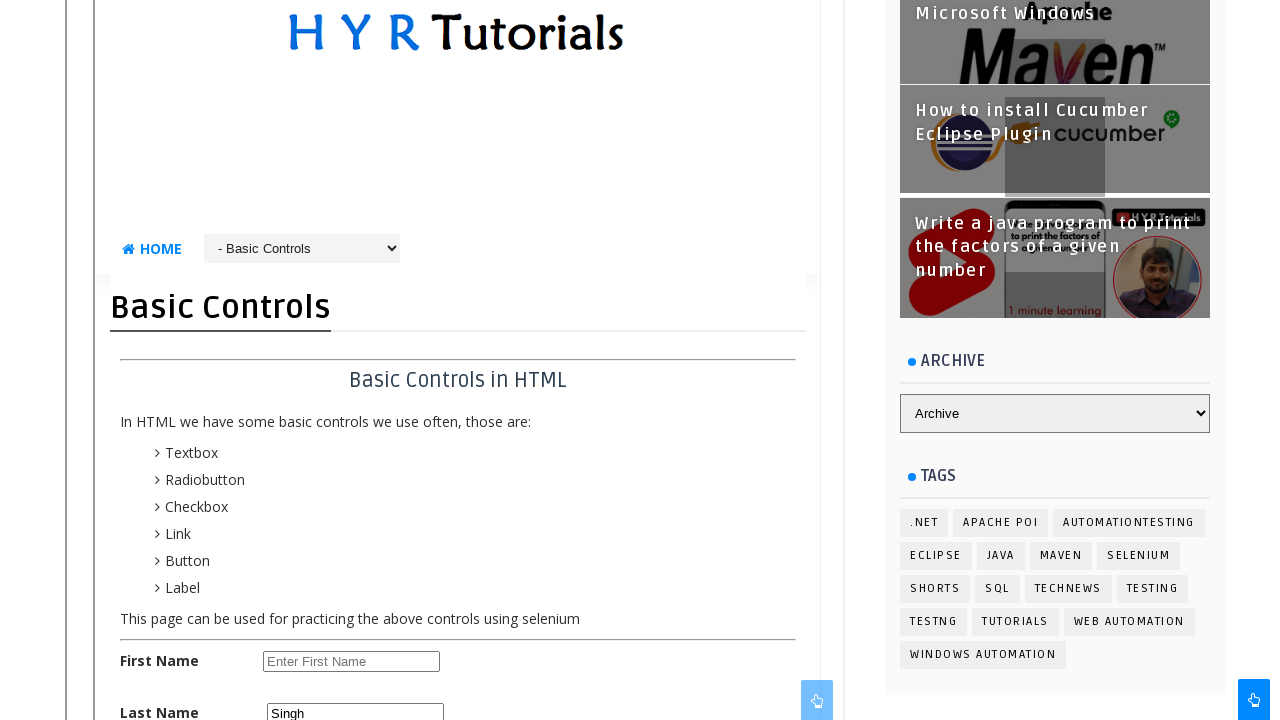

Cleared name field in main page on #name
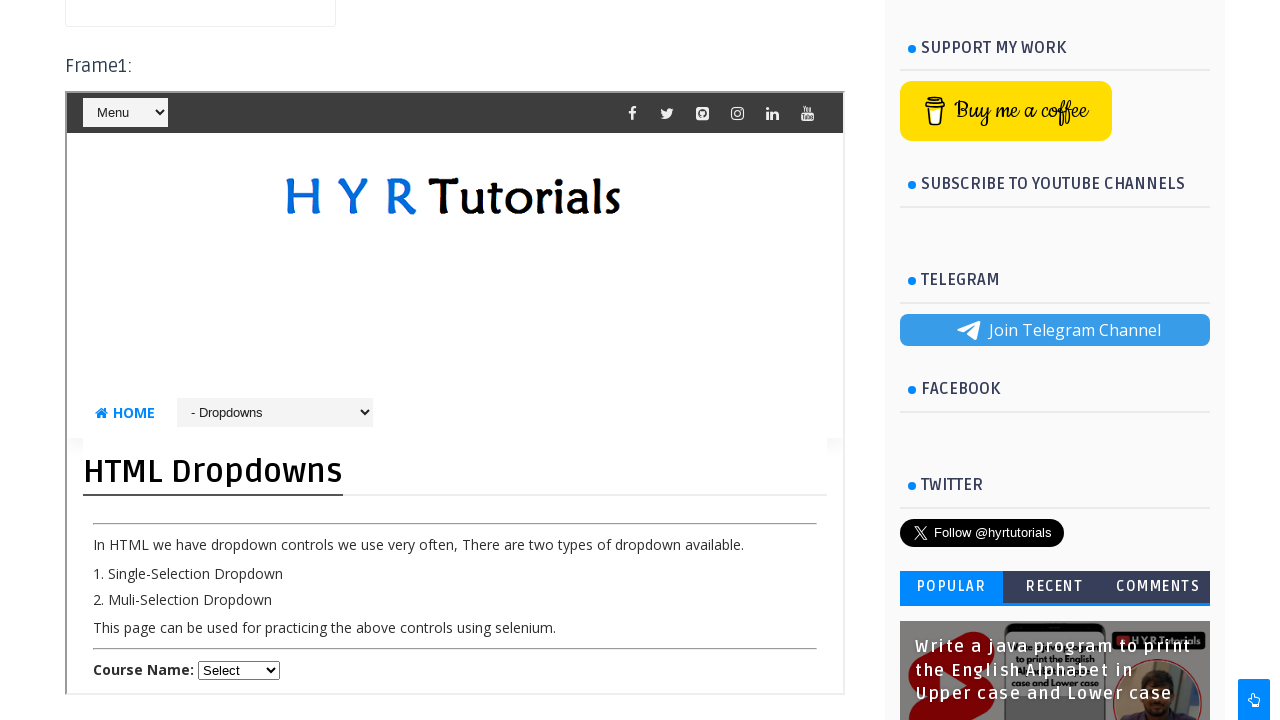

Filled name field in main page with 'Sundar' on #name
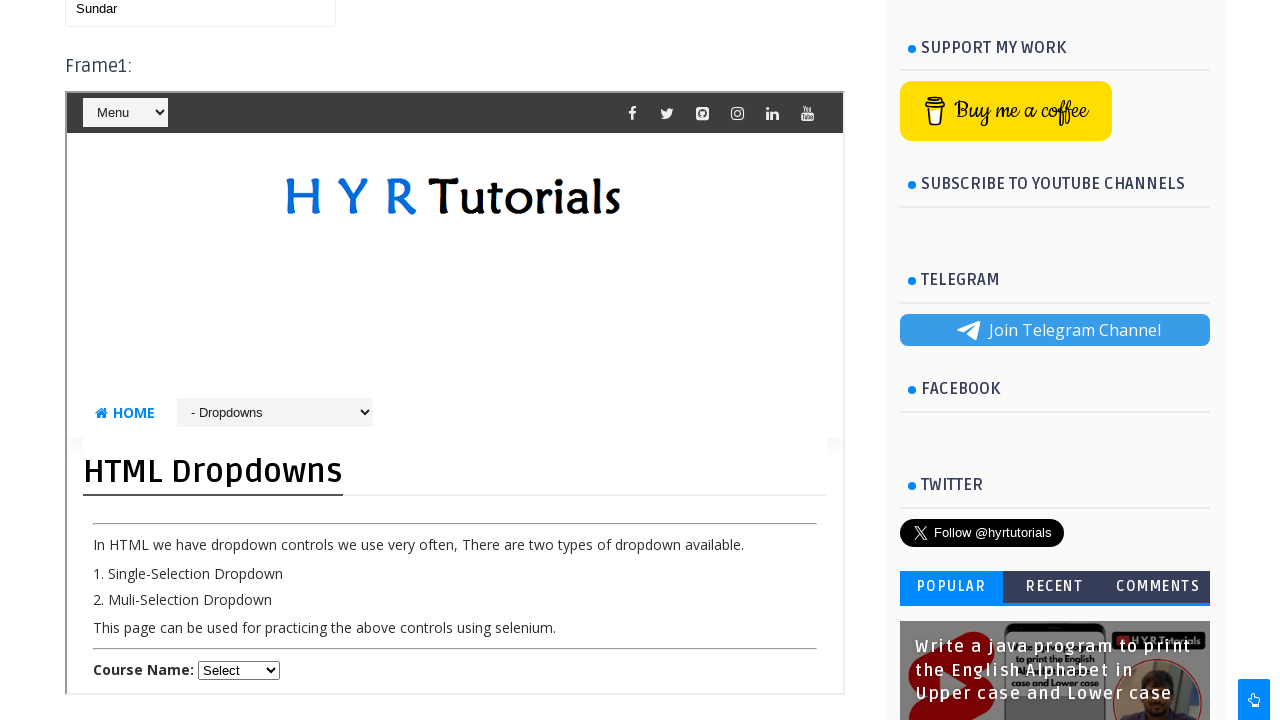

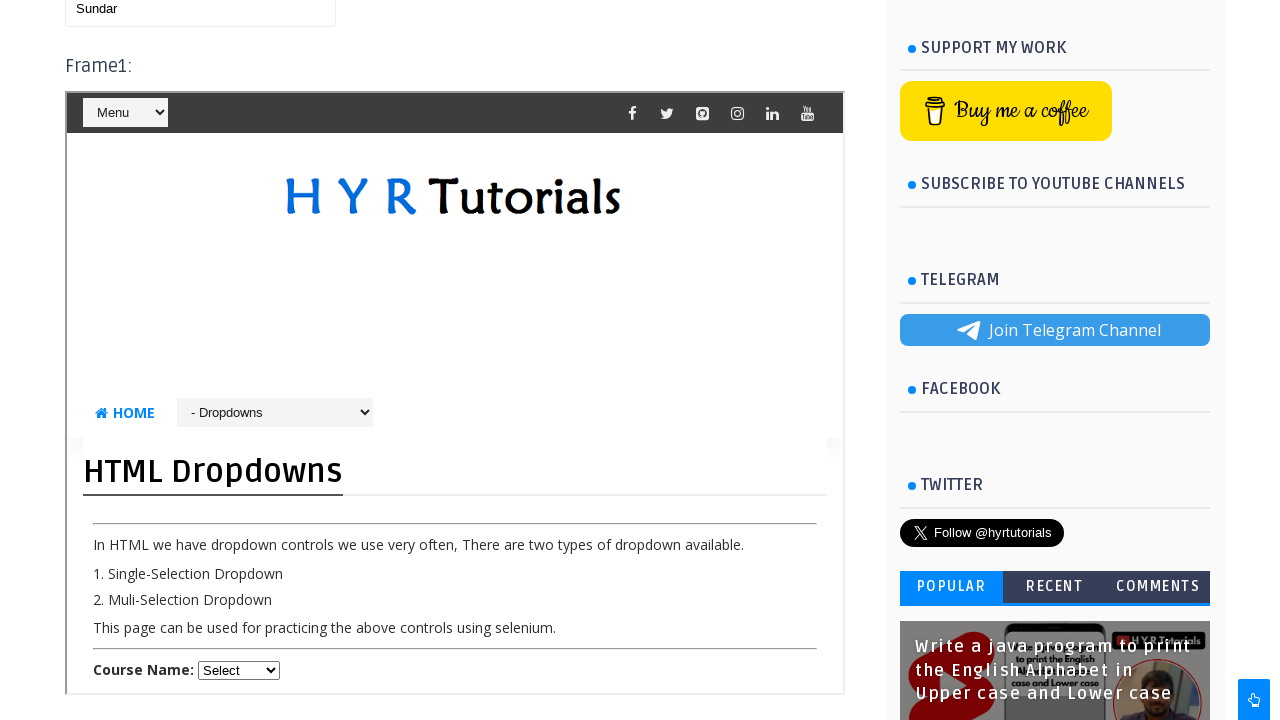